Navigates to an automation practice page after clearing cookies and captures a screenshot

Starting URL: https://www.rahulshettyacademy.com/AutomationPractice/

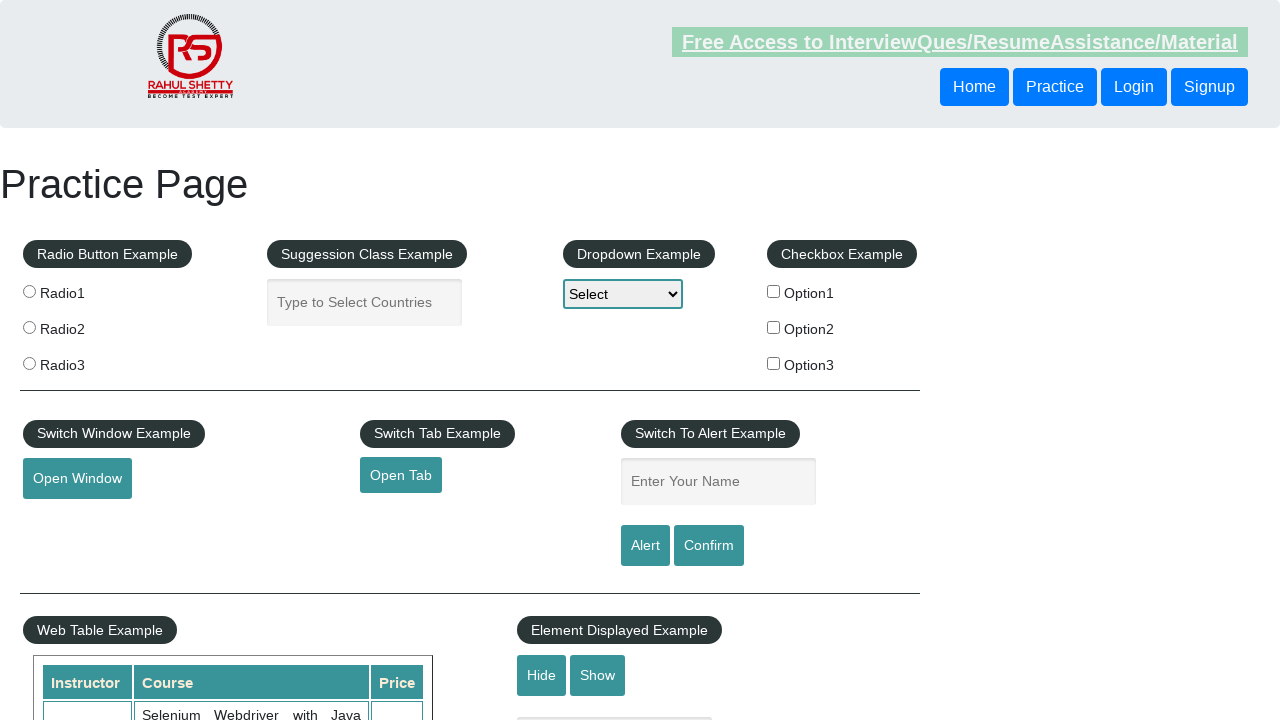

Cleared all cookies from browser context
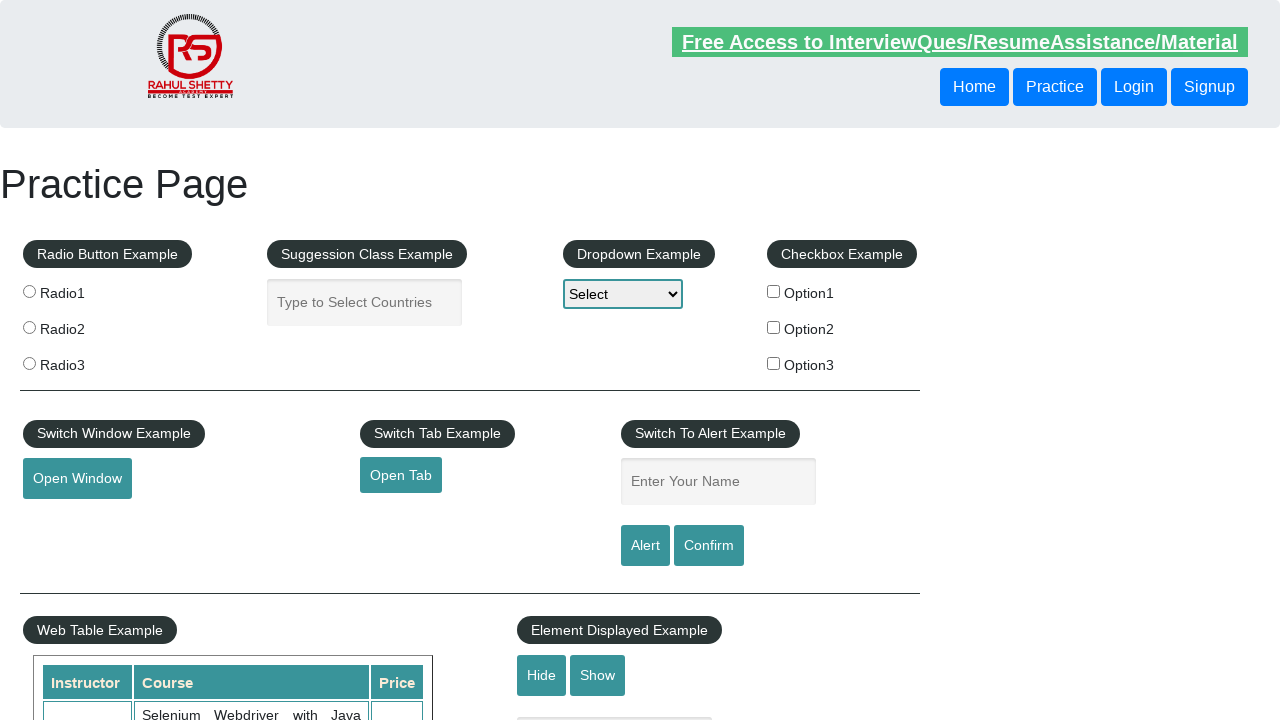

Navigated to Rahul Shetty Academy automation practice page
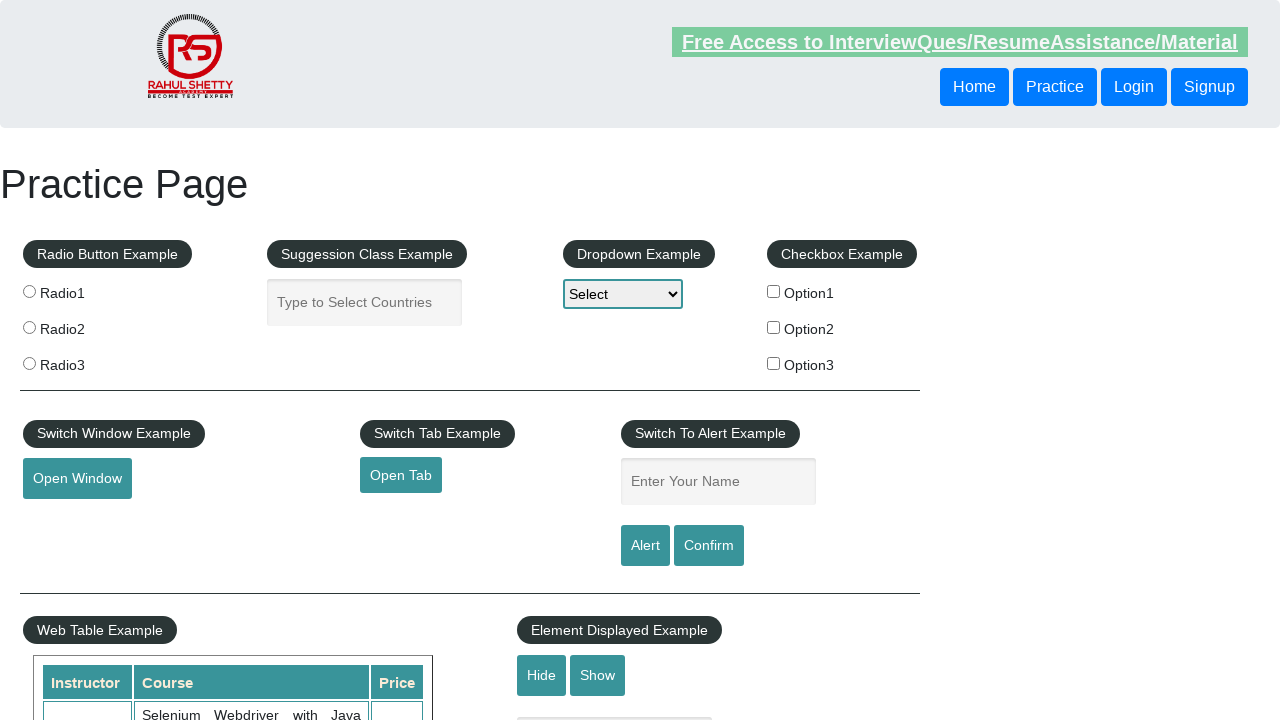

Page loaded and network idle state reached
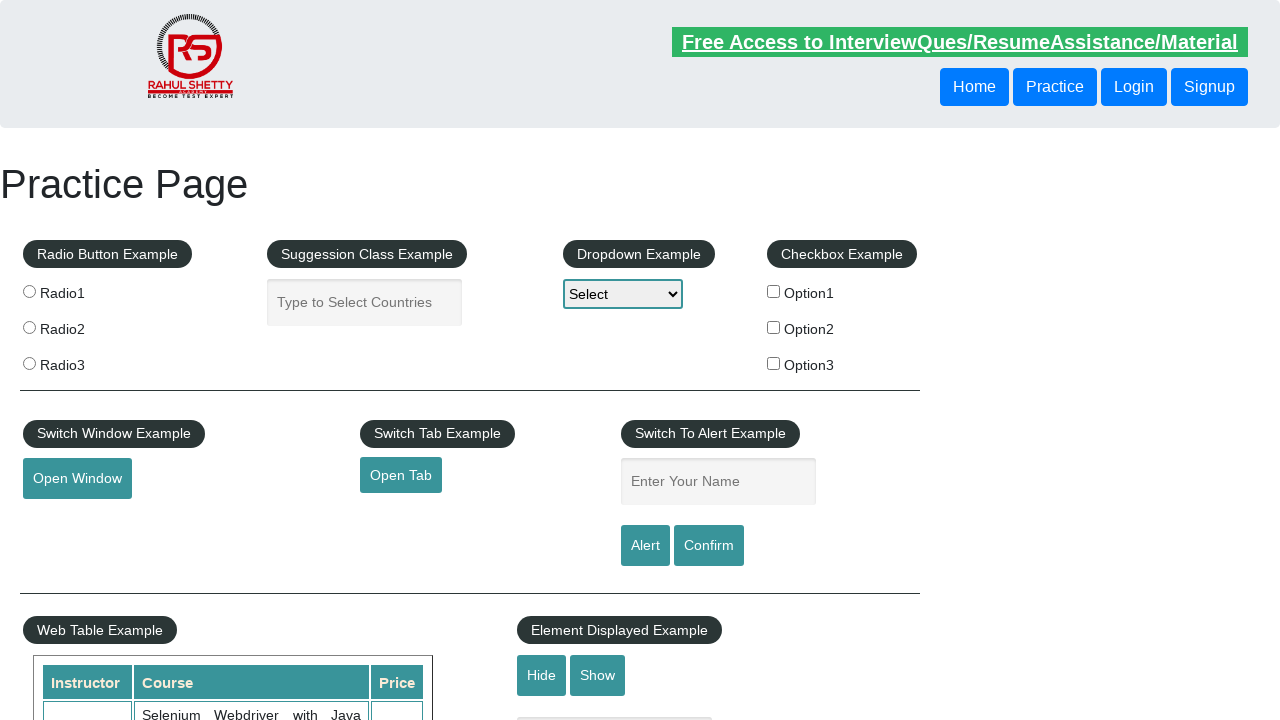

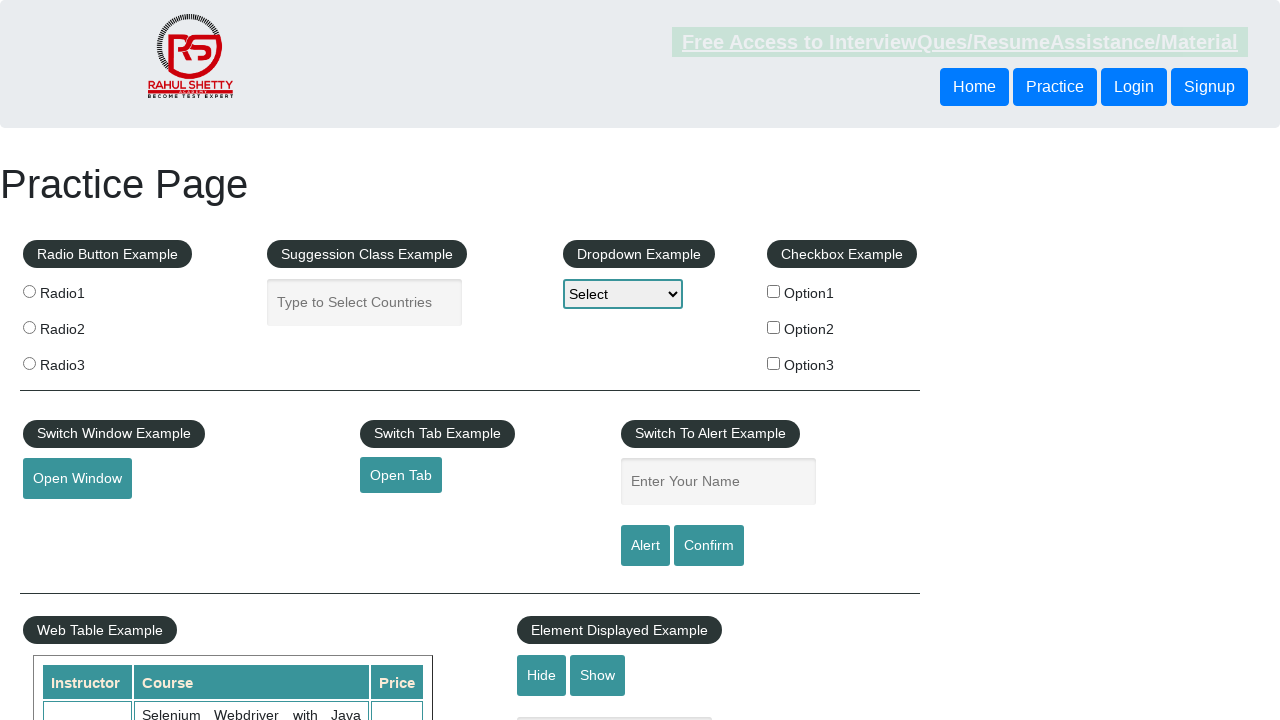